Tests that the "Documentation" dropdown menu in the header renders correctly and that the first menu item links to a valid page (returns 200 status)

Starting URL: https://developer.hashicorp.com/terraform

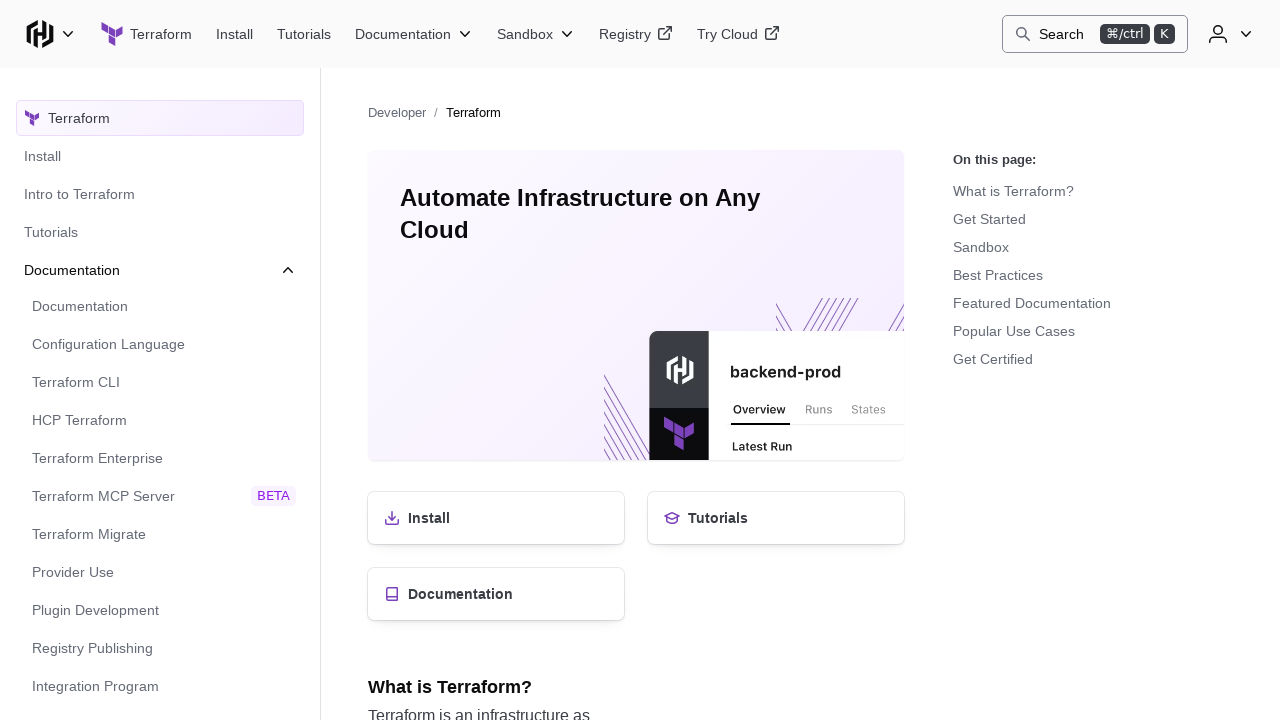

Located Documentation button in header
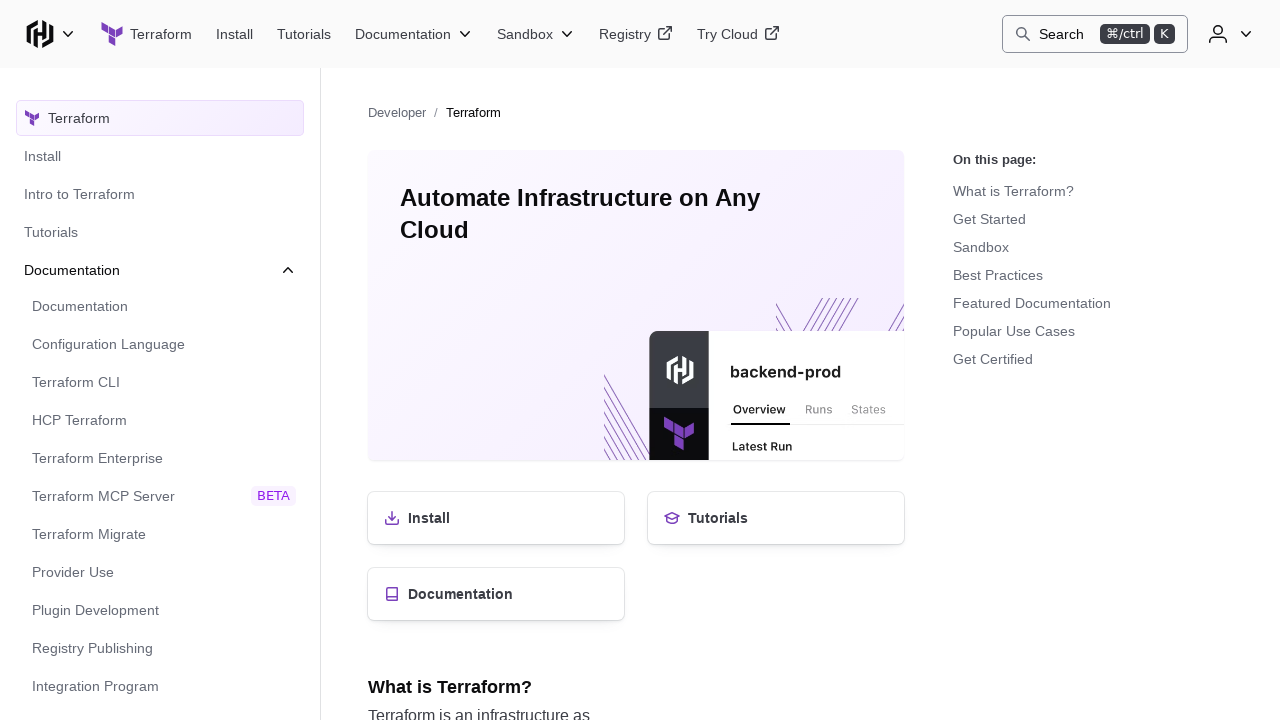

Hovered over Documentation button to open dropdown menu at (414, 34) on header button >> internal:has="text=Documentation"
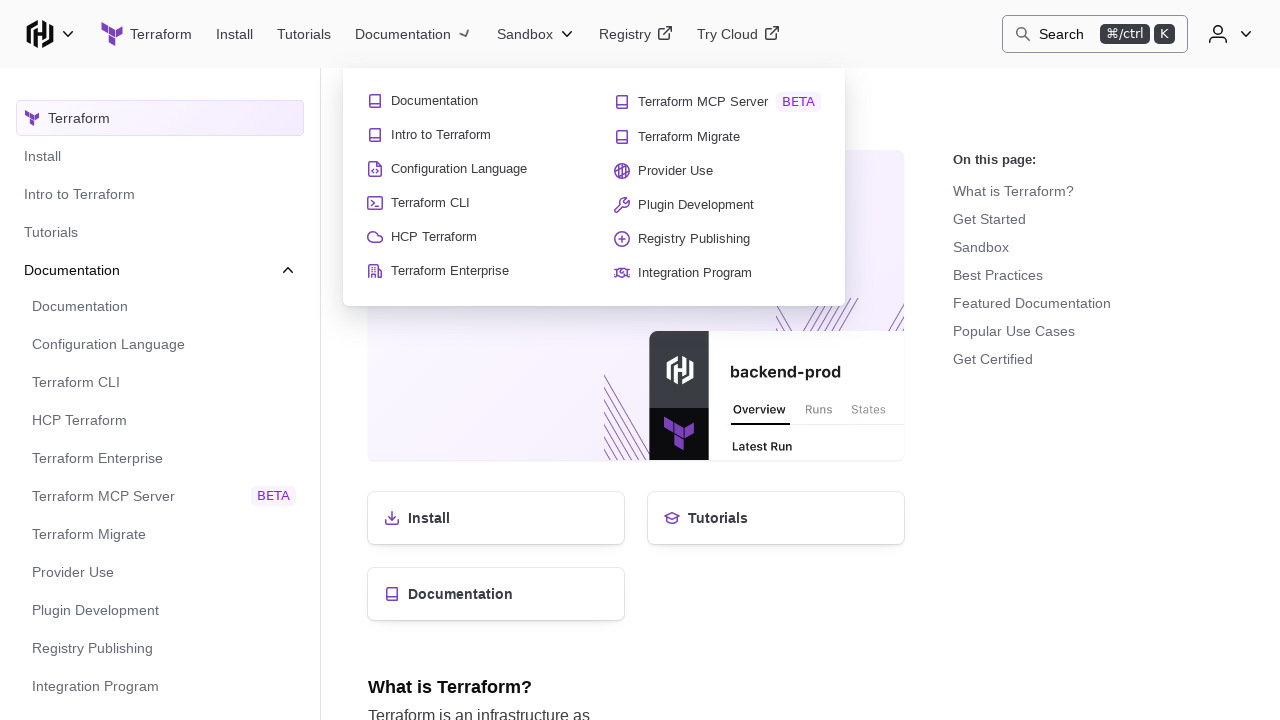

Retrieved dropdown ID from aria-controls attribute: navigation-header-menu-react-aria-5
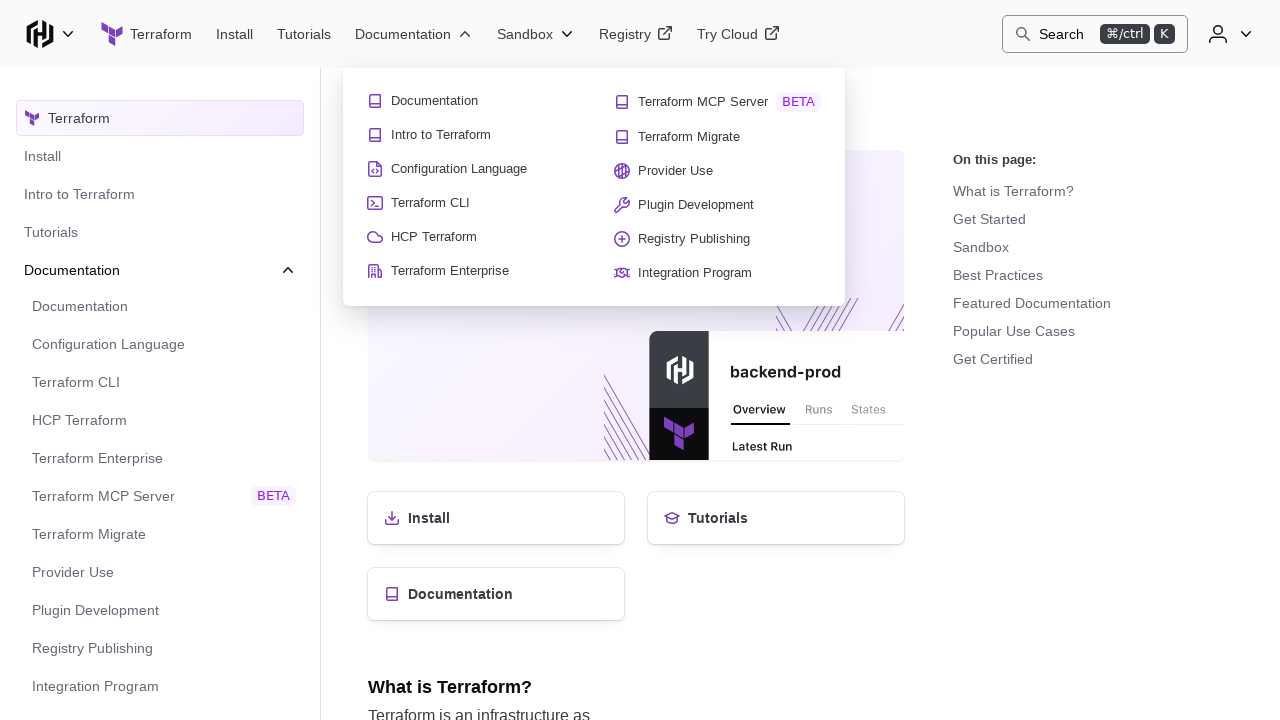

Located first menu item link in dropdown
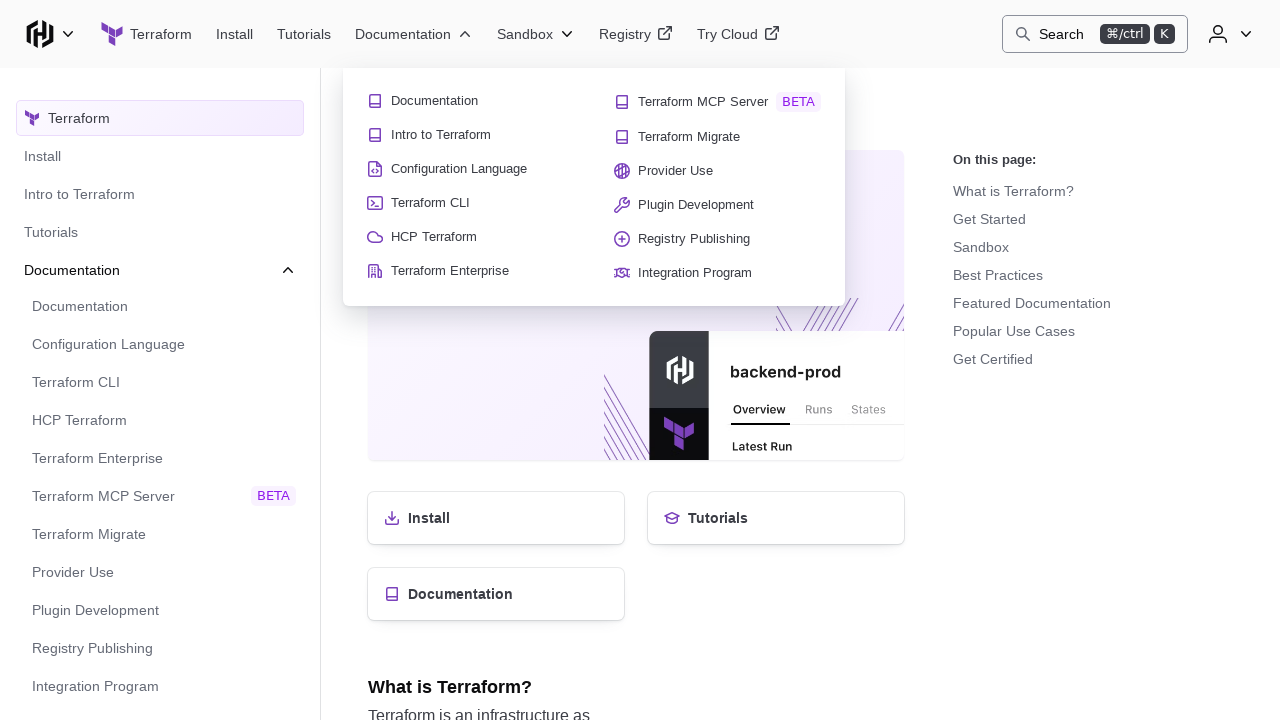

Retrieved href from first menu item: /terraform/docs
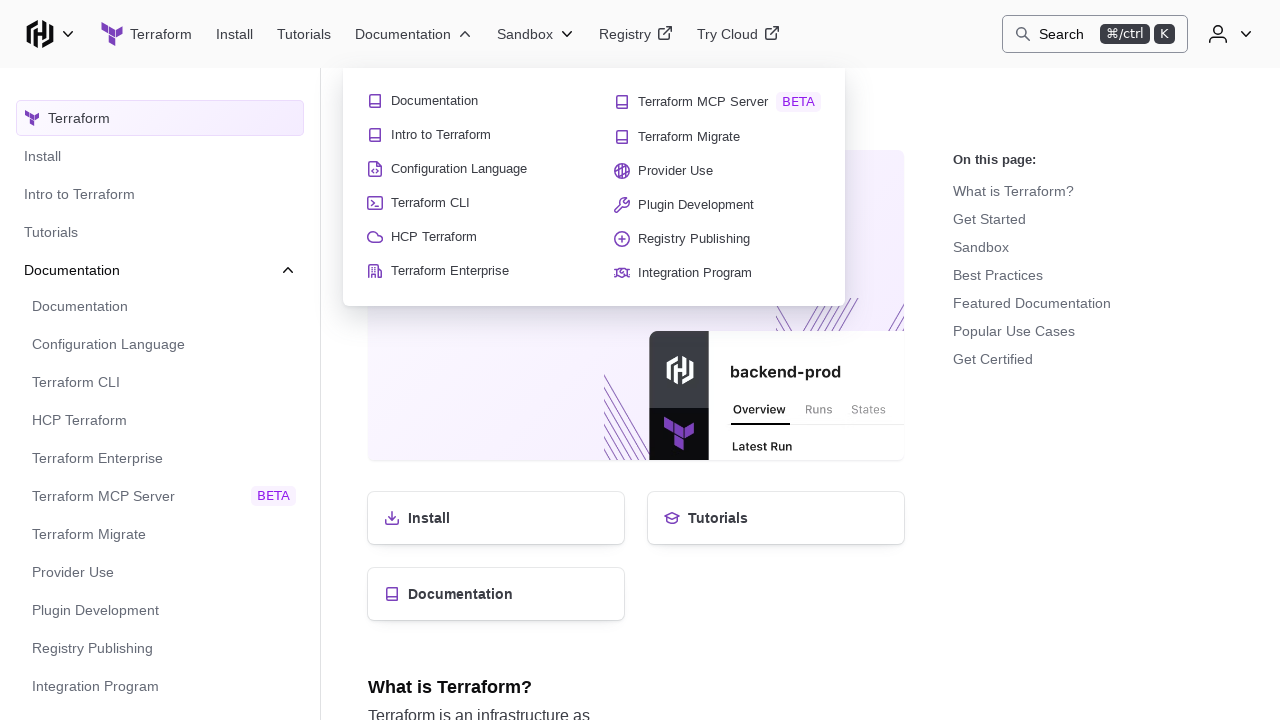

Navigated to first menu item URL: /terraform/docs
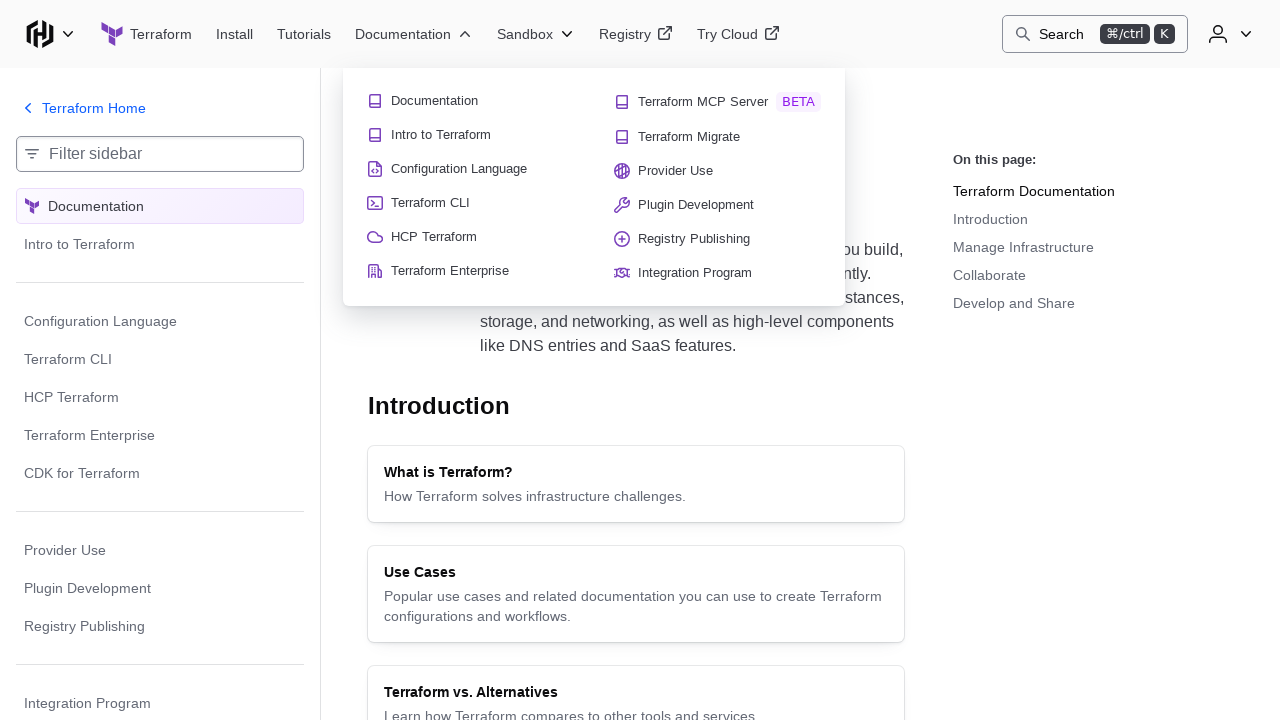

Verified that first menu item link returned HTTP 200 status
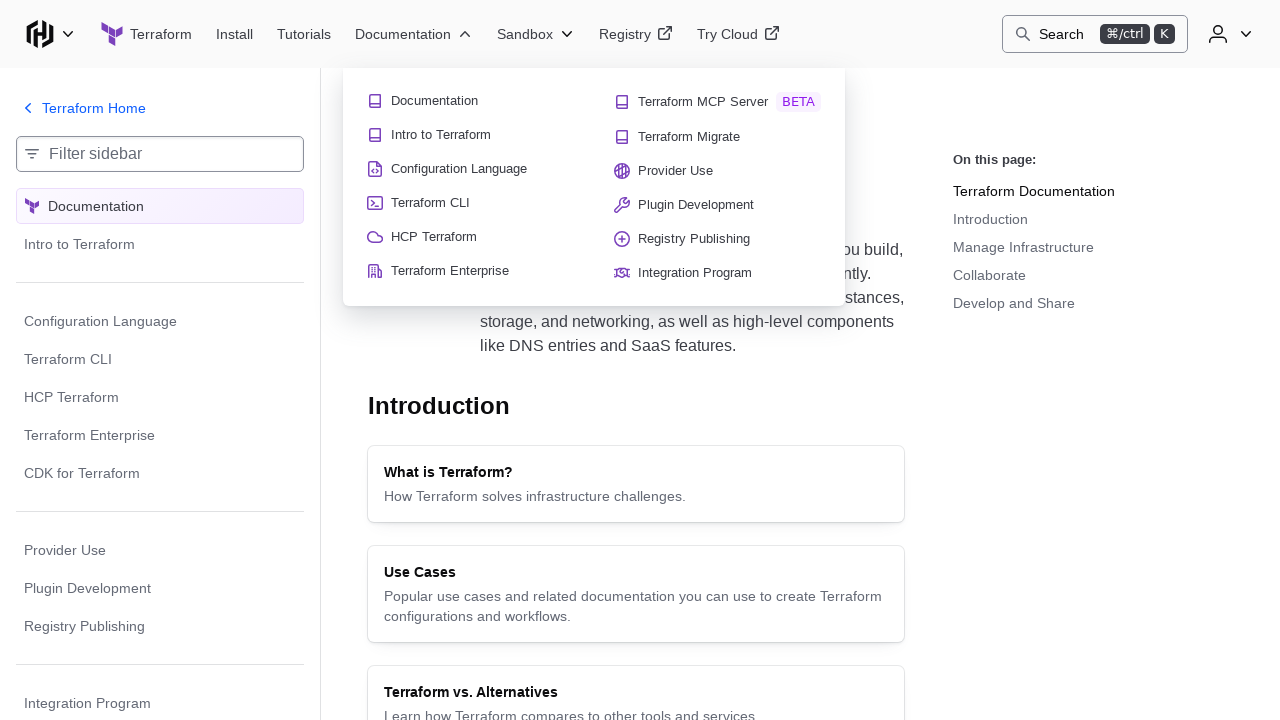

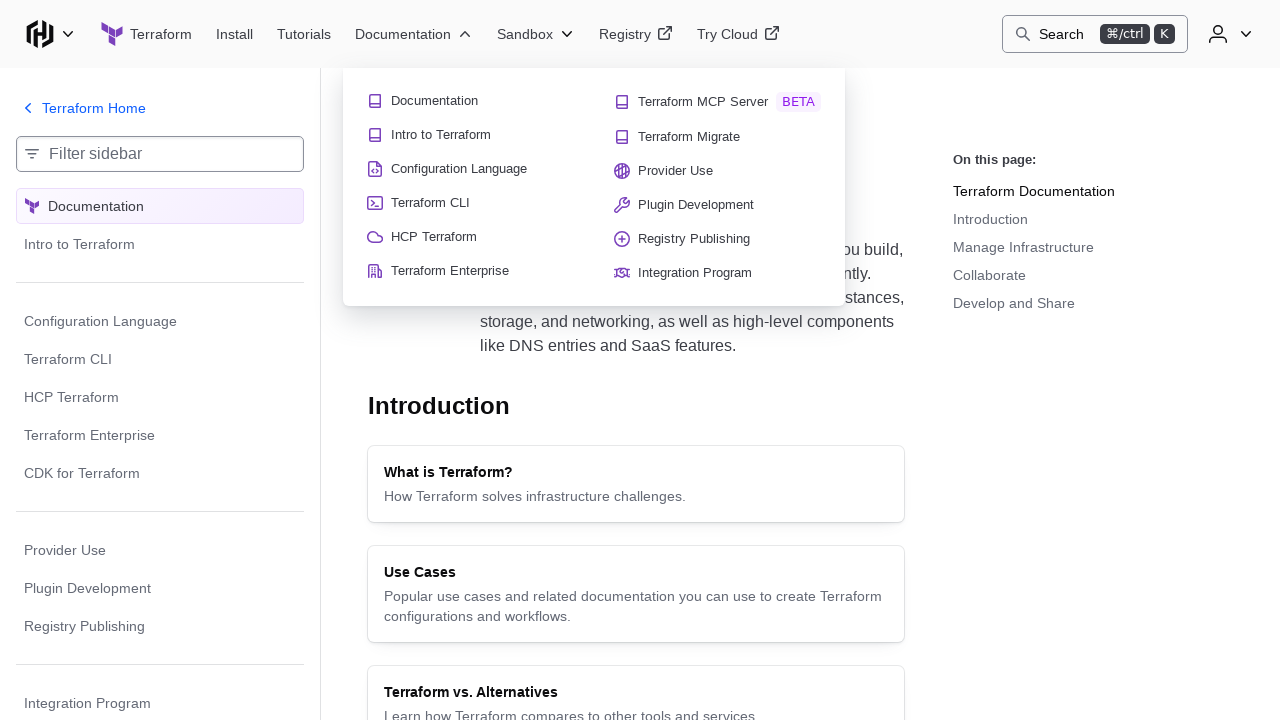